Tests double-click functionality on jQuery API documentation page by switching to an iframe and double-clicking an element

Starting URL: https://api.jquery.com/dblclick/

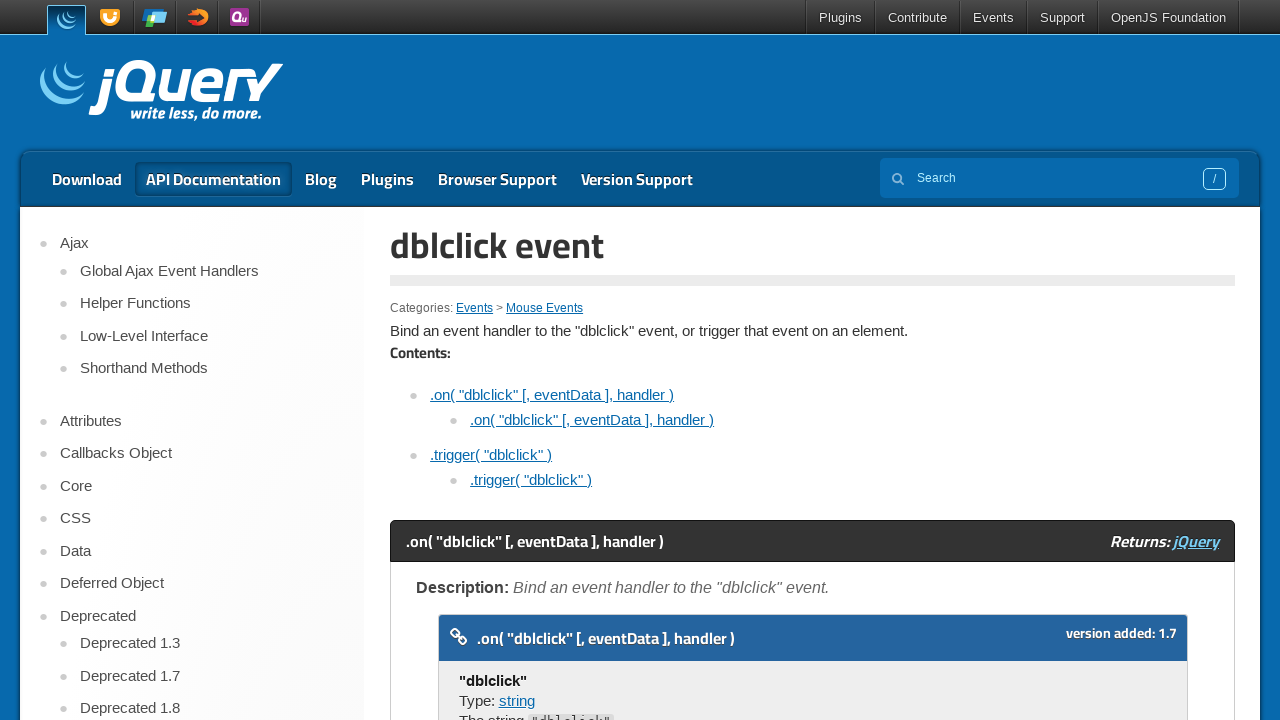

Located the demo iframe element
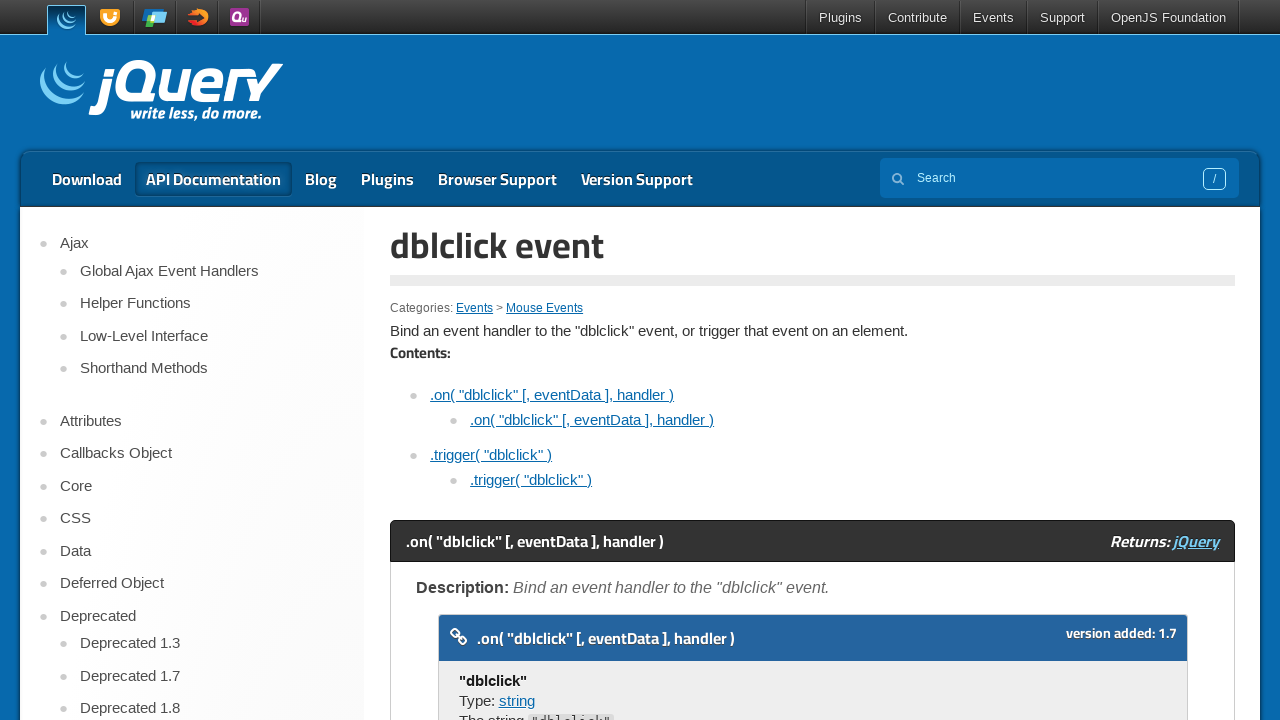

Double-clicked the div element inside the iframe at (478, 360) on xpath=//div[@class='demo code-demo']/iframe >> internal:control=enter-frame >> x
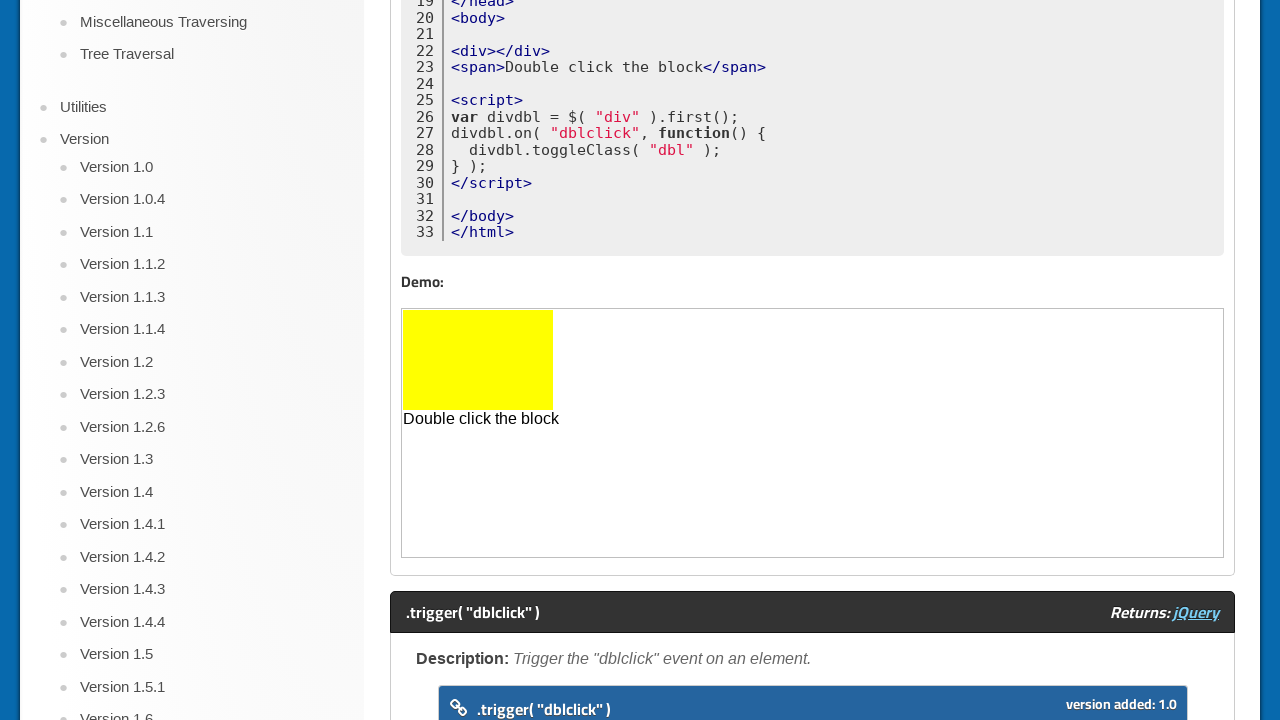

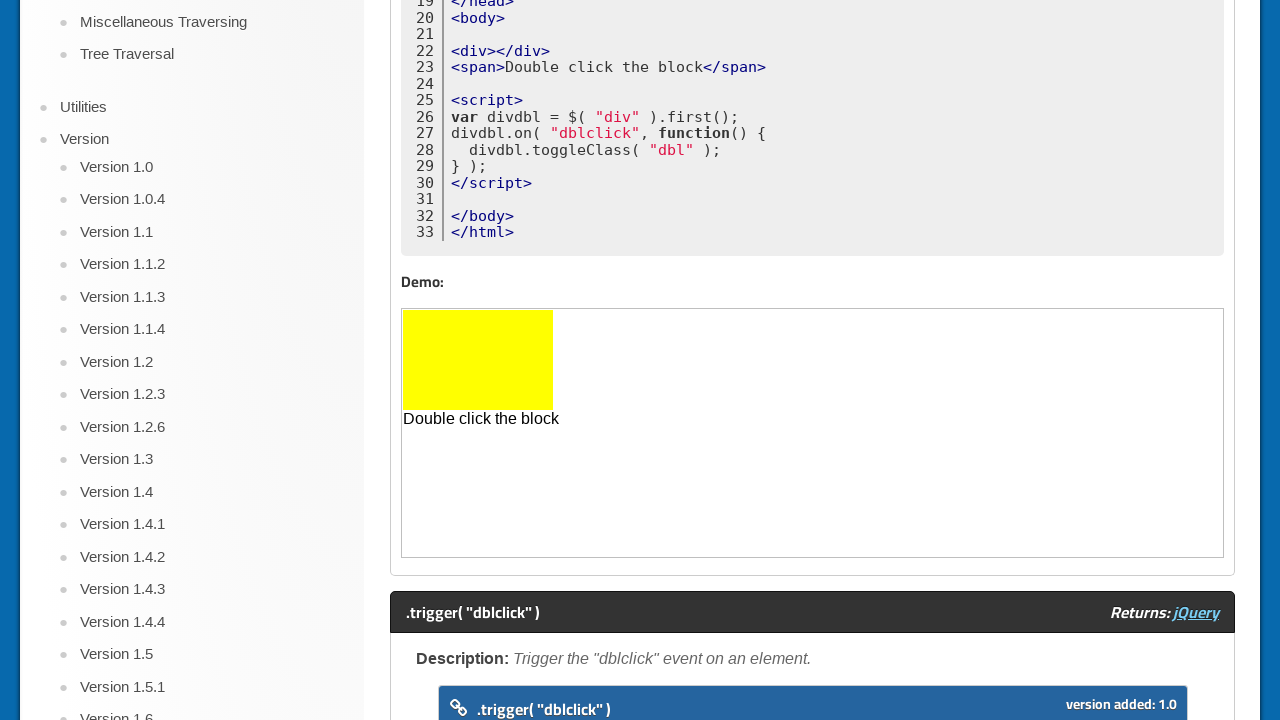